Tests drag and drop functionality by dragging an element from one location and dropping it to another, then opens a new window and navigates to the same page

Starting URL: https://crossbrowsertesting.github.io/drag-and-drop.html

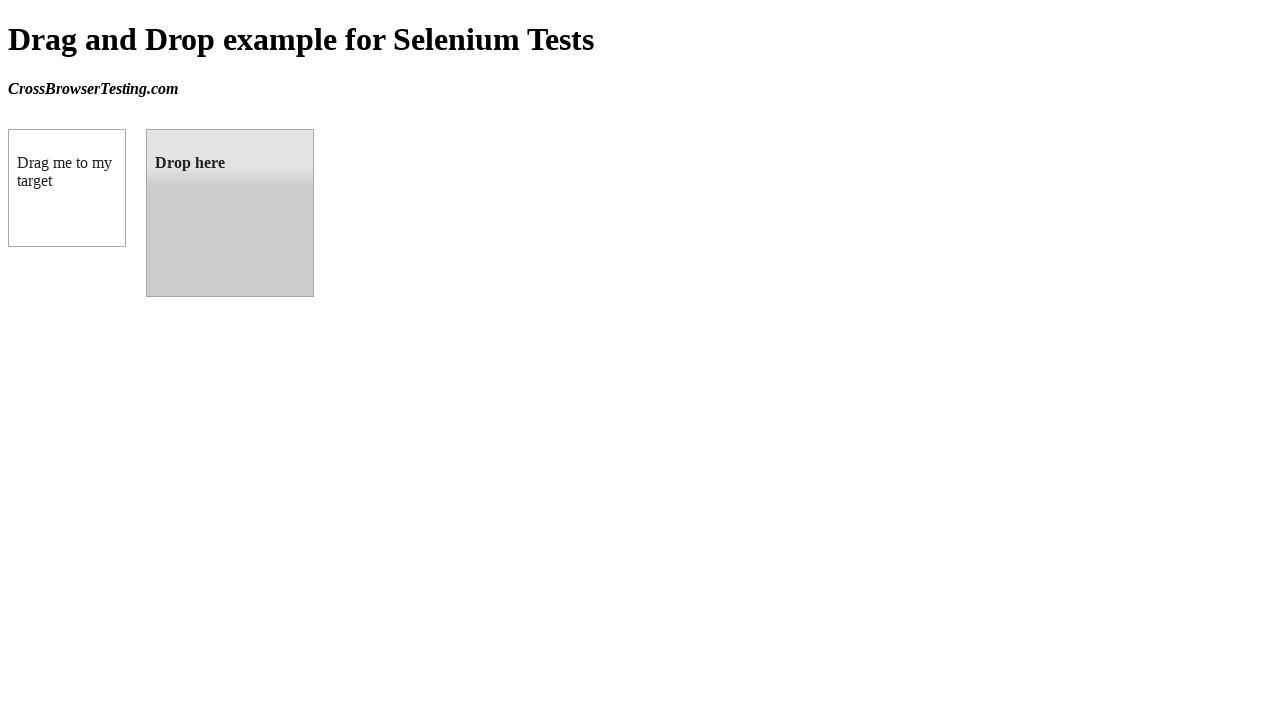

Located the draggable element
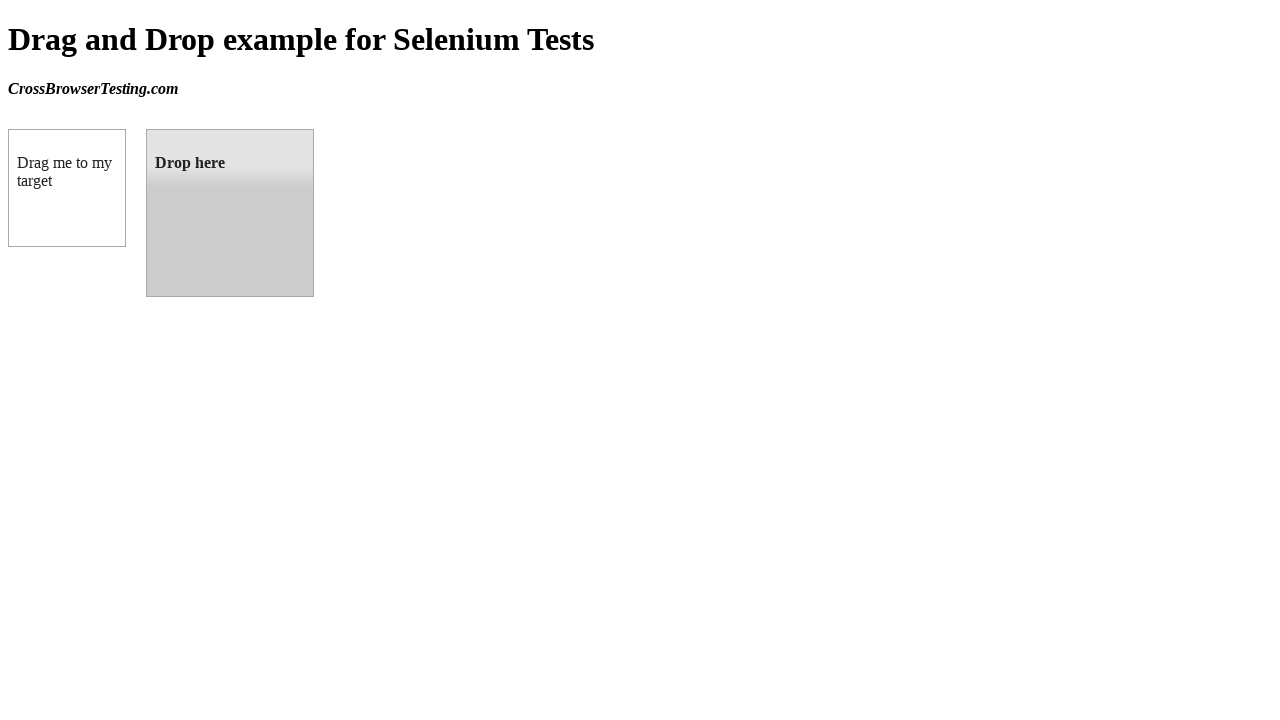

Located the droppable element
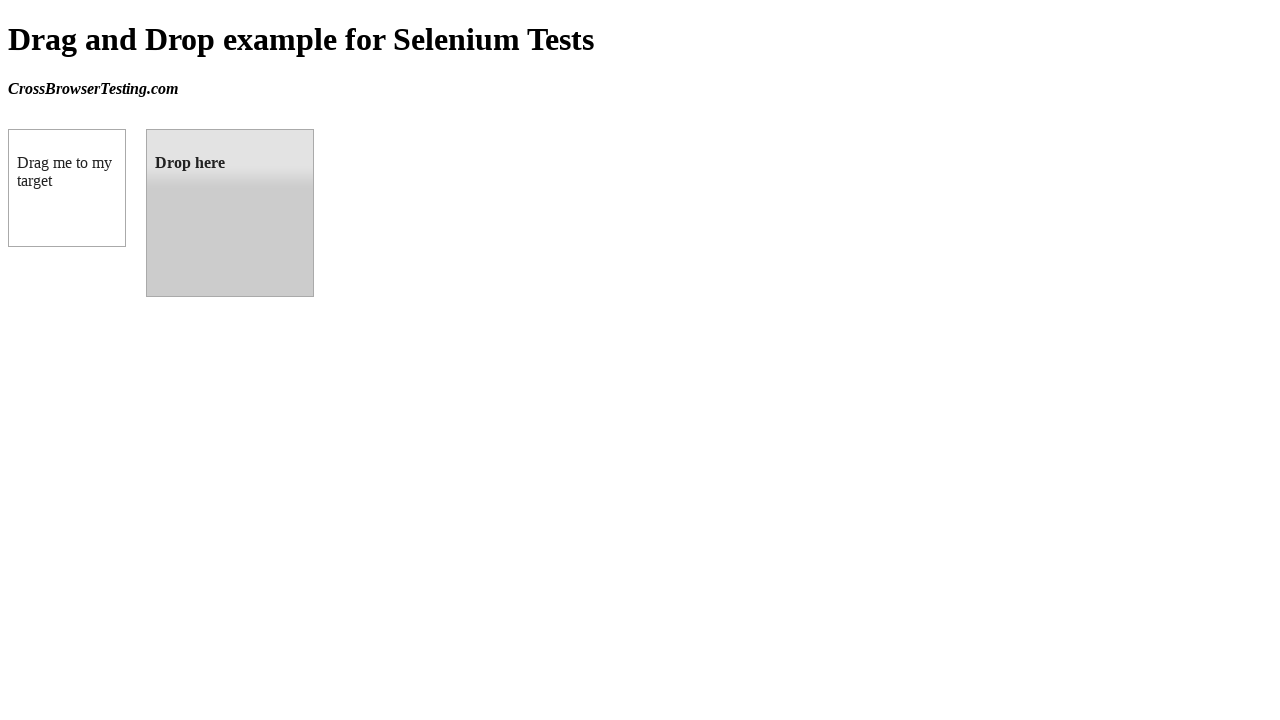

Dragged element from draggable location and dropped it on droppable target at (230, 213)
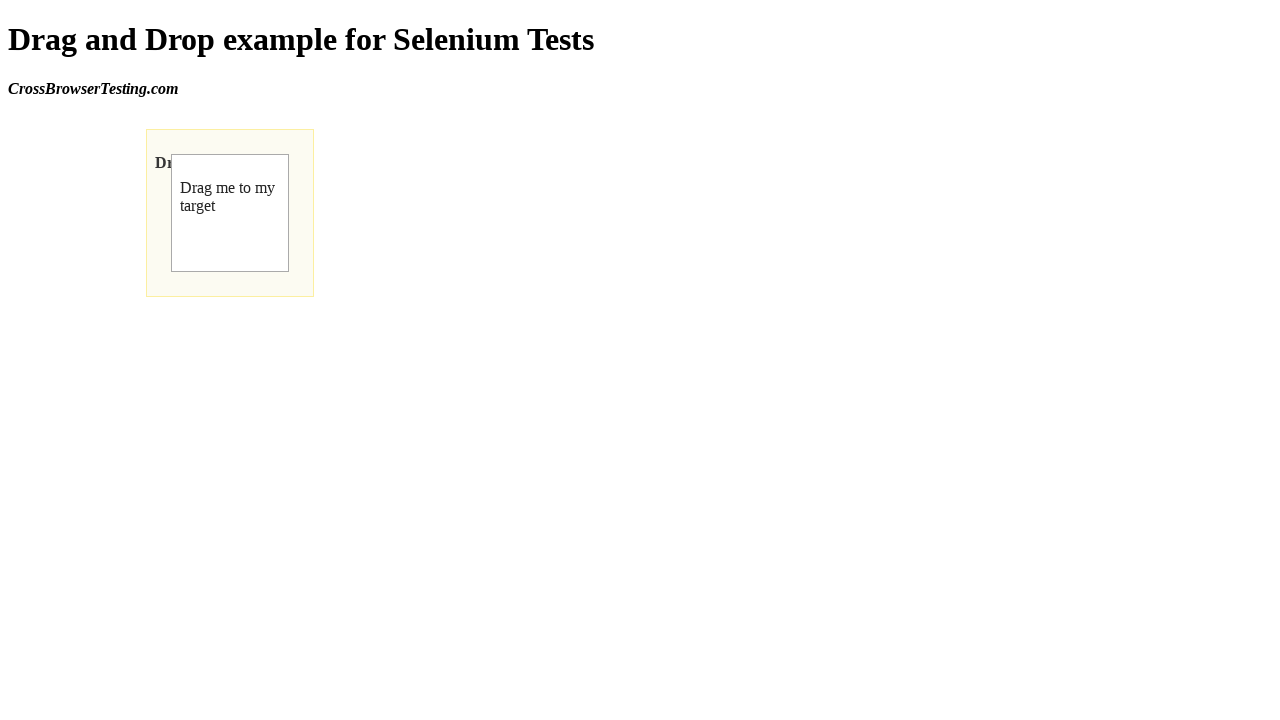

Opened a new browser window/tab
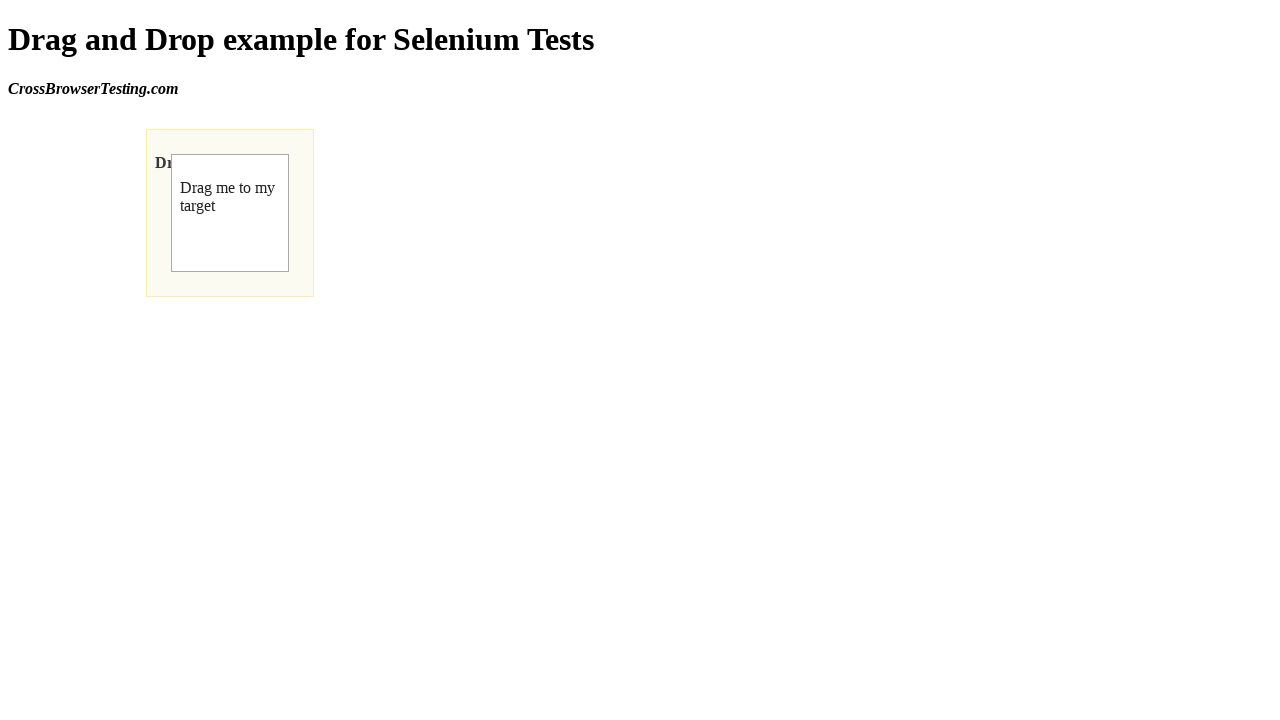

Navigated to drag and drop test page in new window
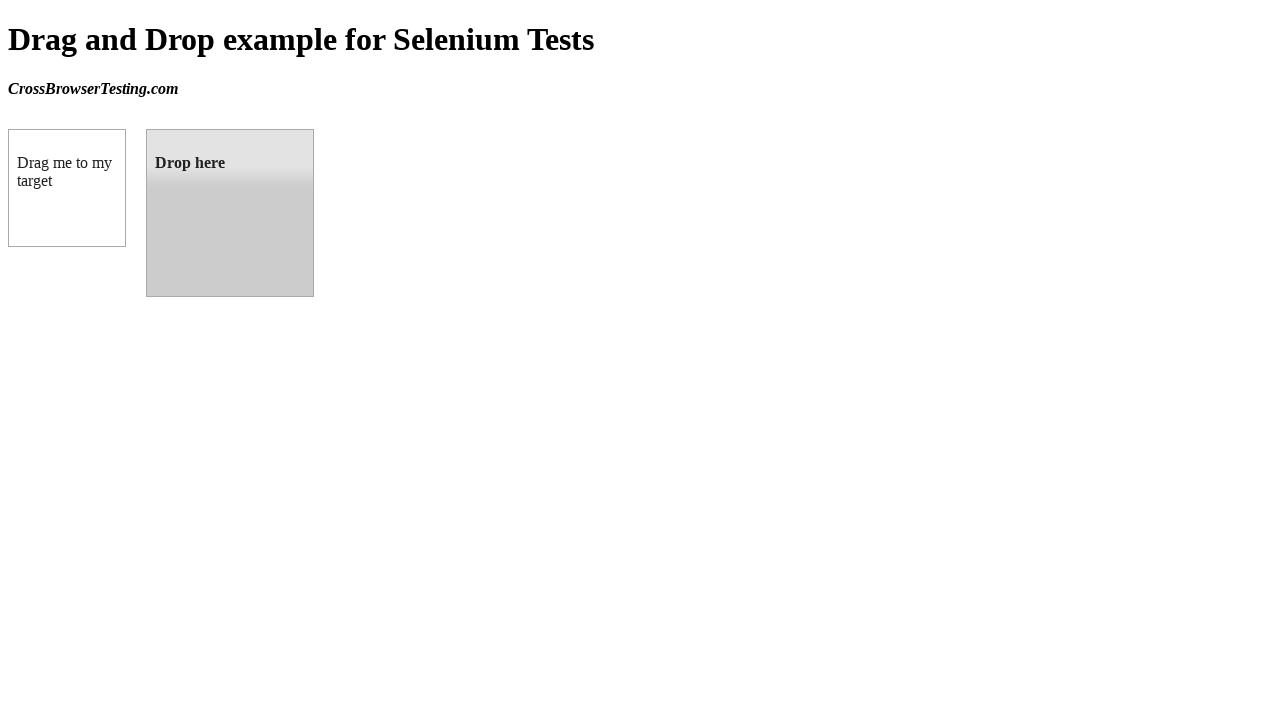

Page fully loaded and DOM content rendered
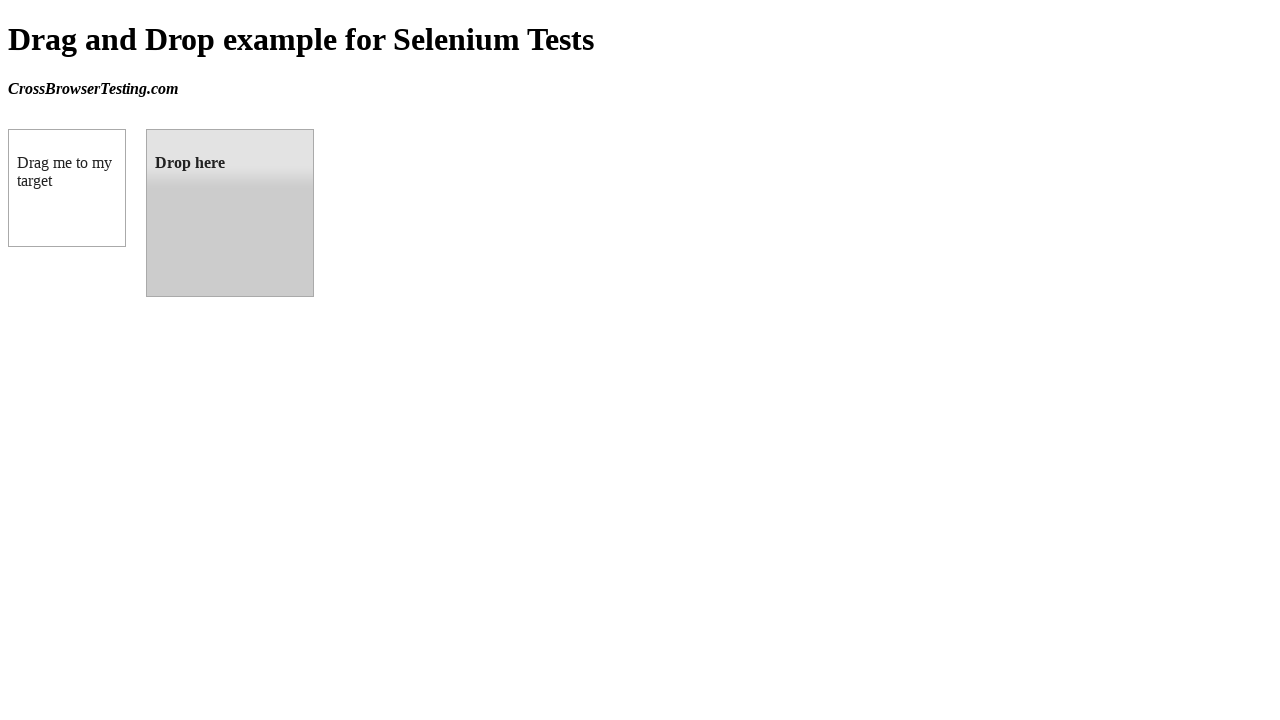

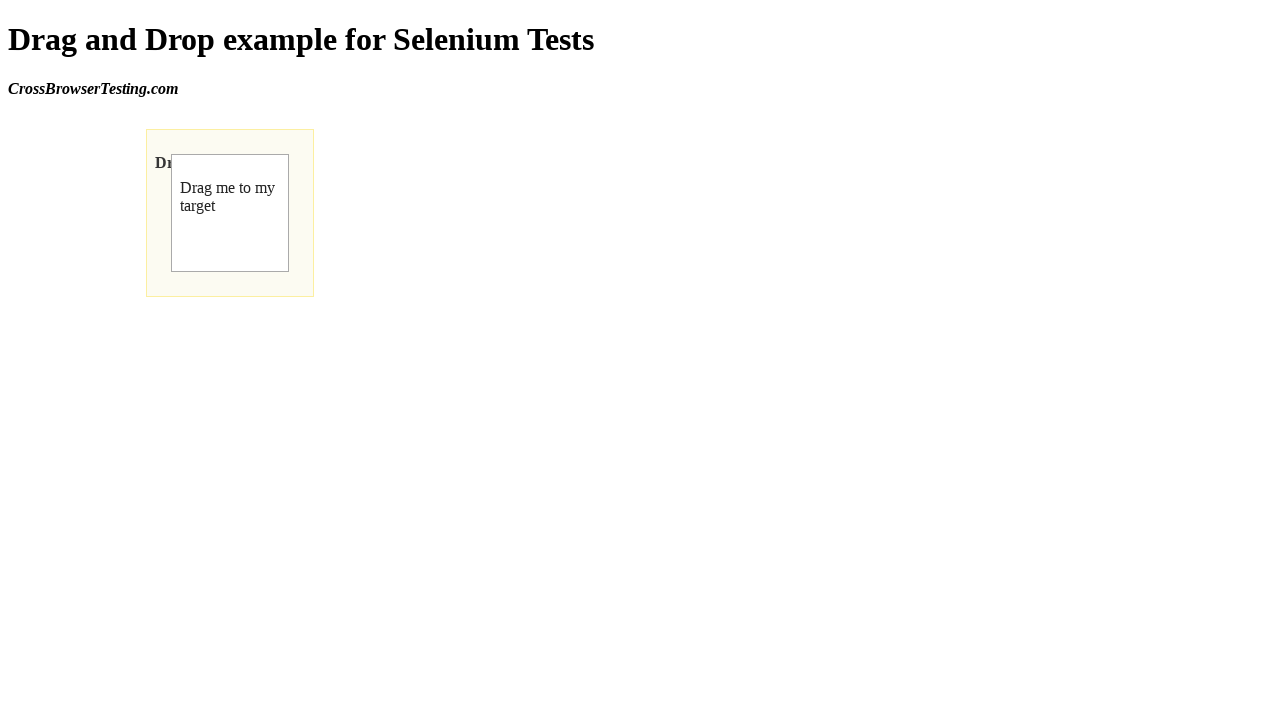